Tests marking individual todo items as complete by checking their checkboxes

Starting URL: https://demo.playwright.dev/todomvc

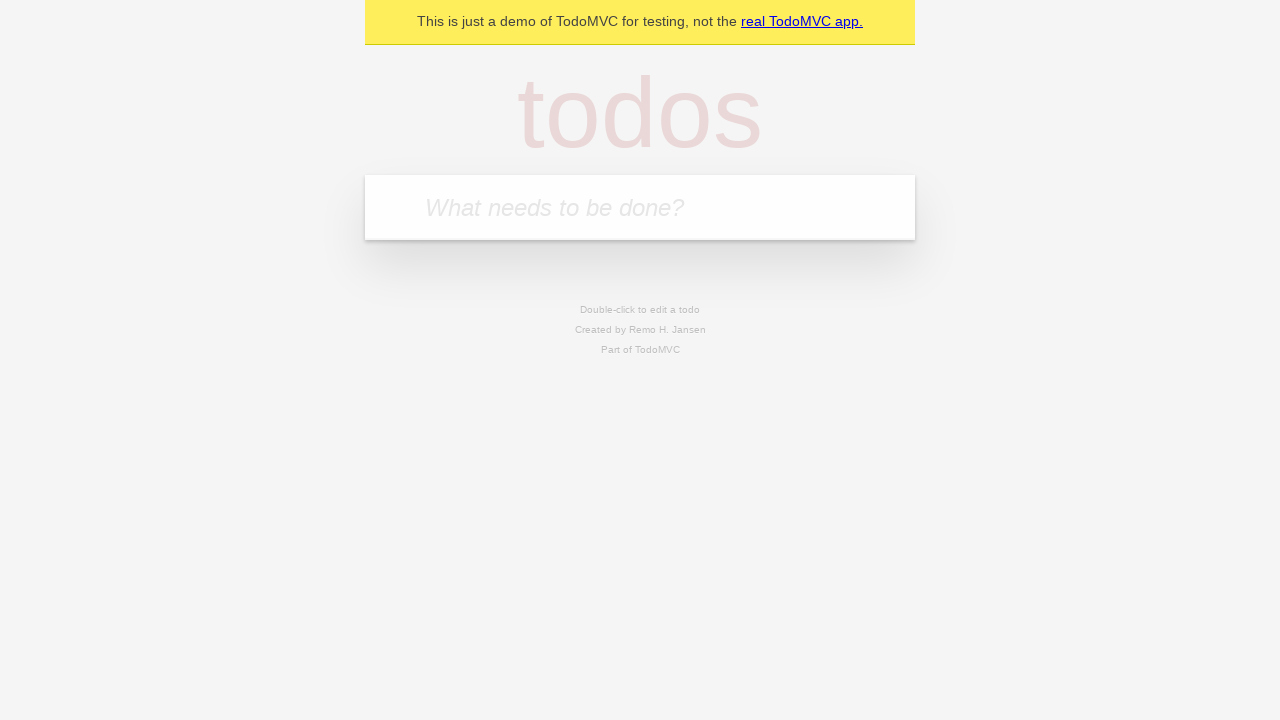

Filled todo input with 'buy some cheese' on internal:attr=[placeholder="What needs to be done?"i]
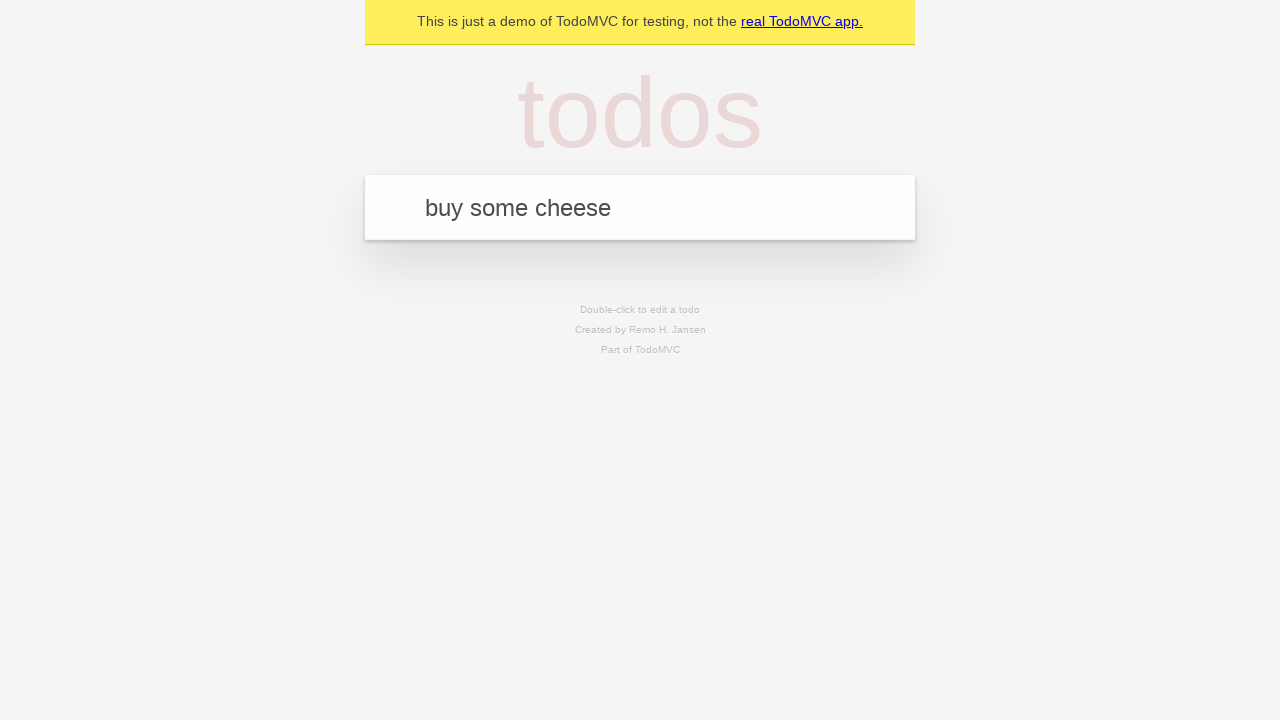

Pressed Enter to create first todo item on internal:attr=[placeholder="What needs to be done?"i]
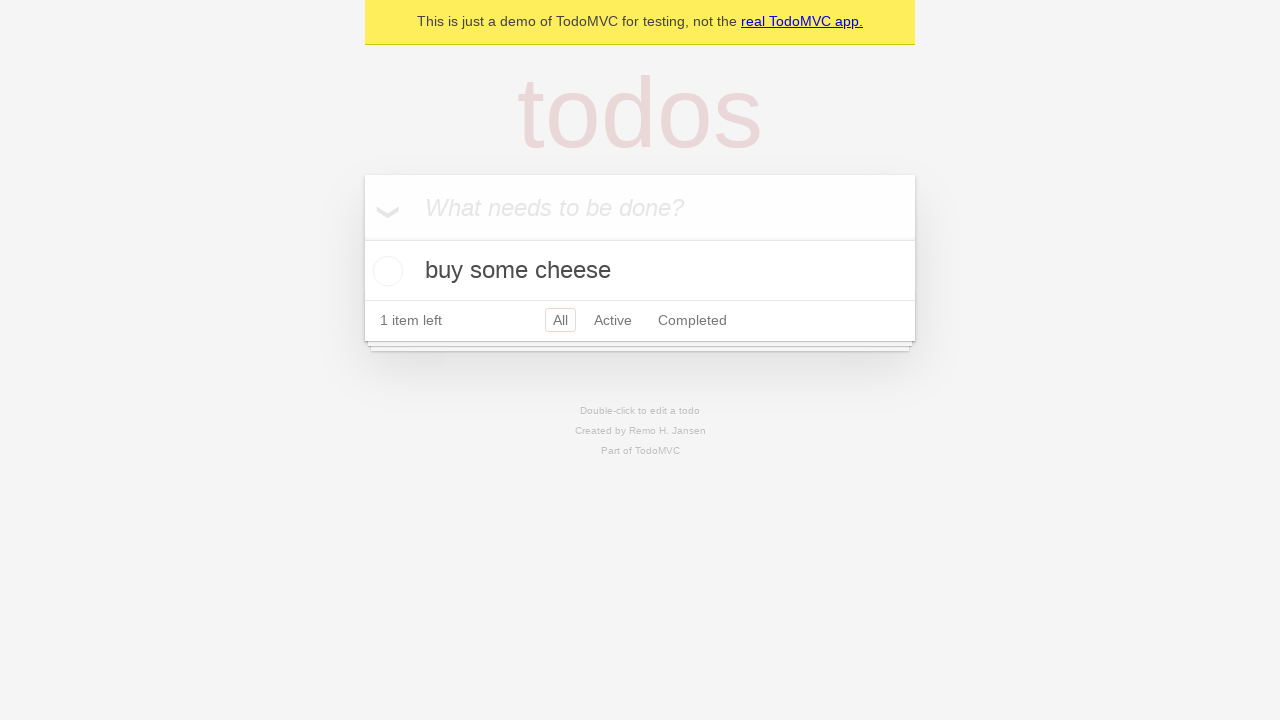

Filled todo input with 'feed the cat' on internal:attr=[placeholder="What needs to be done?"i]
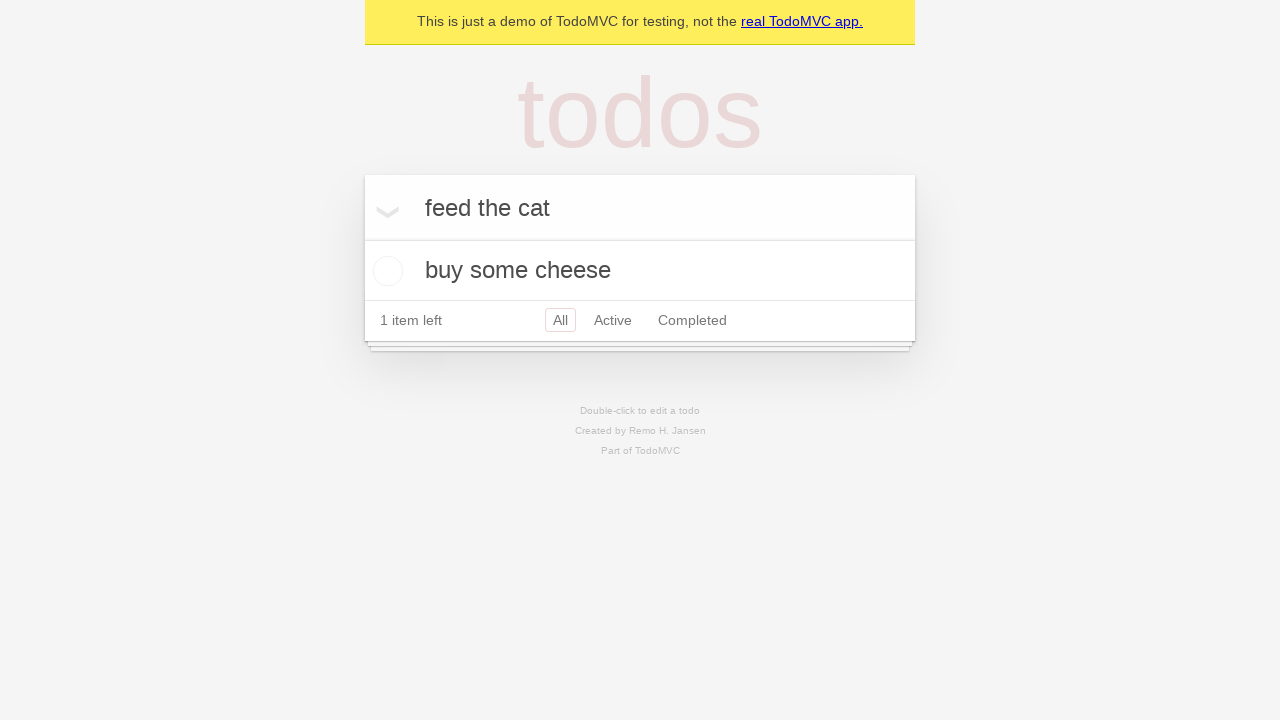

Pressed Enter to create second todo item on internal:attr=[placeholder="What needs to be done?"i]
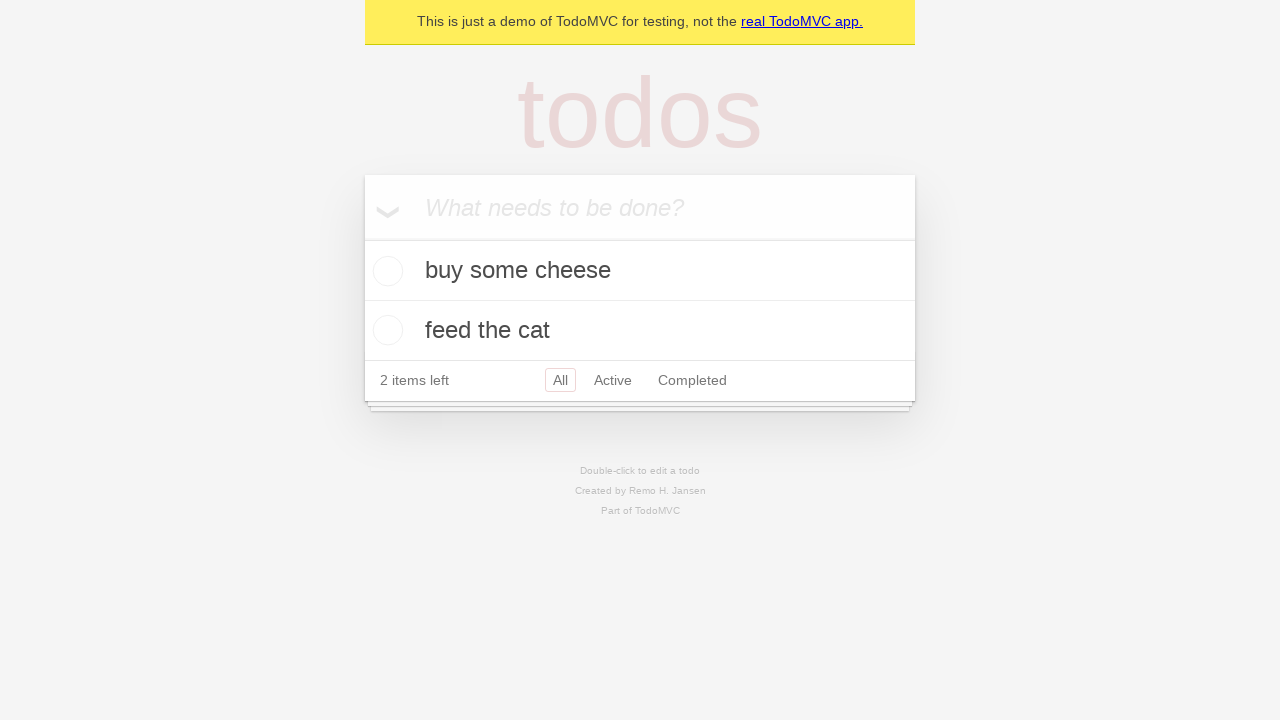

Checked checkbox for first todo item 'buy some cheese' at (385, 271) on internal:testid=[data-testid="todo-item"s] >> nth=0 >> internal:role=checkbox
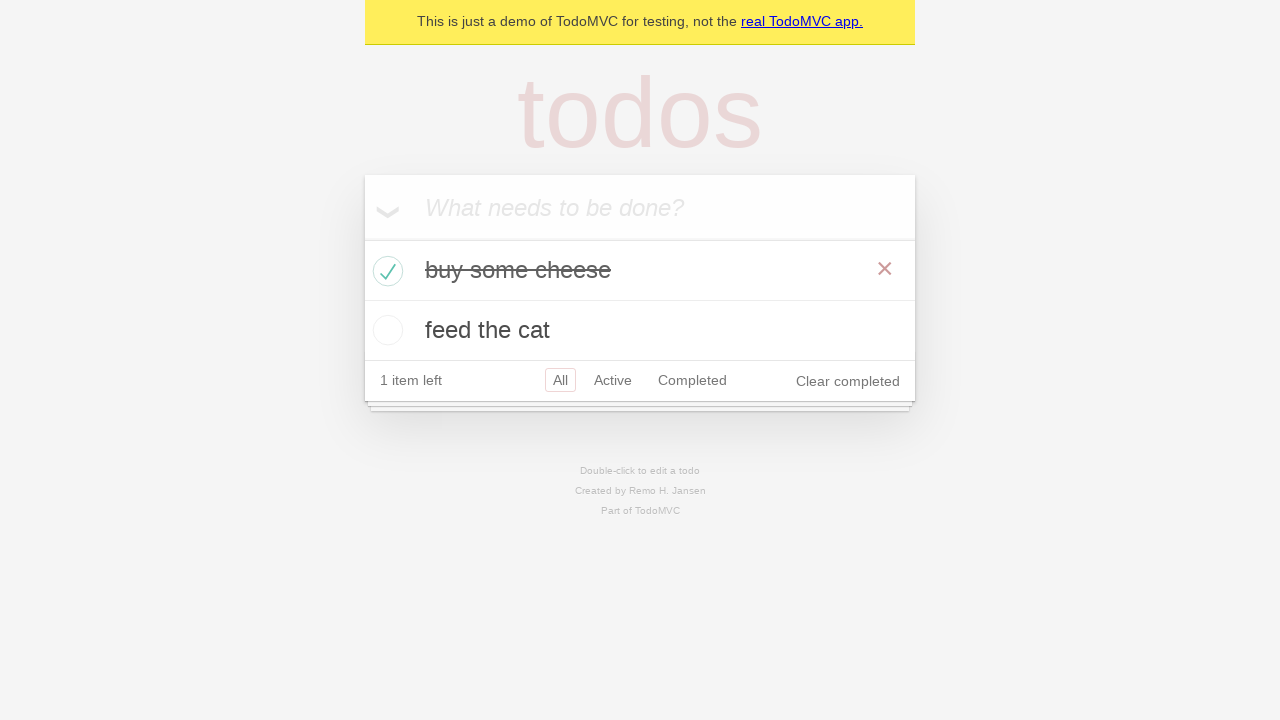

Checked checkbox for second todo item 'feed the cat' at (385, 330) on internal:testid=[data-testid="todo-item"s] >> nth=1 >> internal:role=checkbox
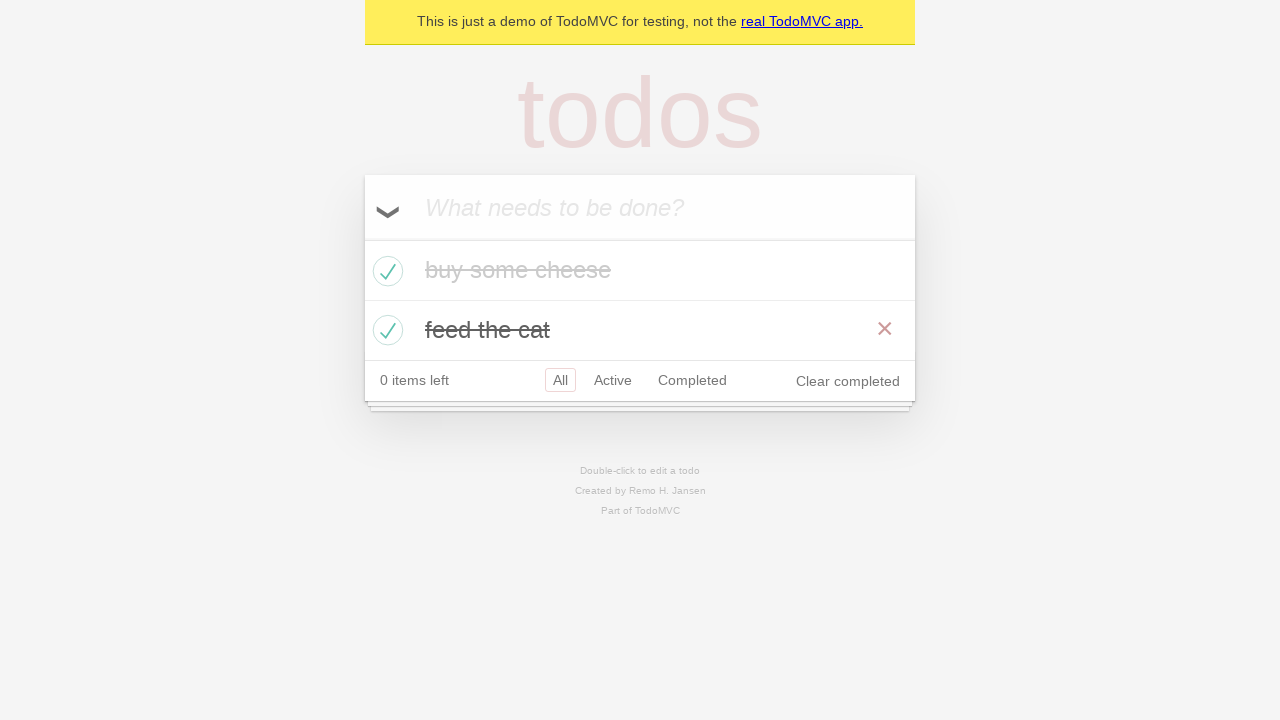

Verified that todo items are marked as completed
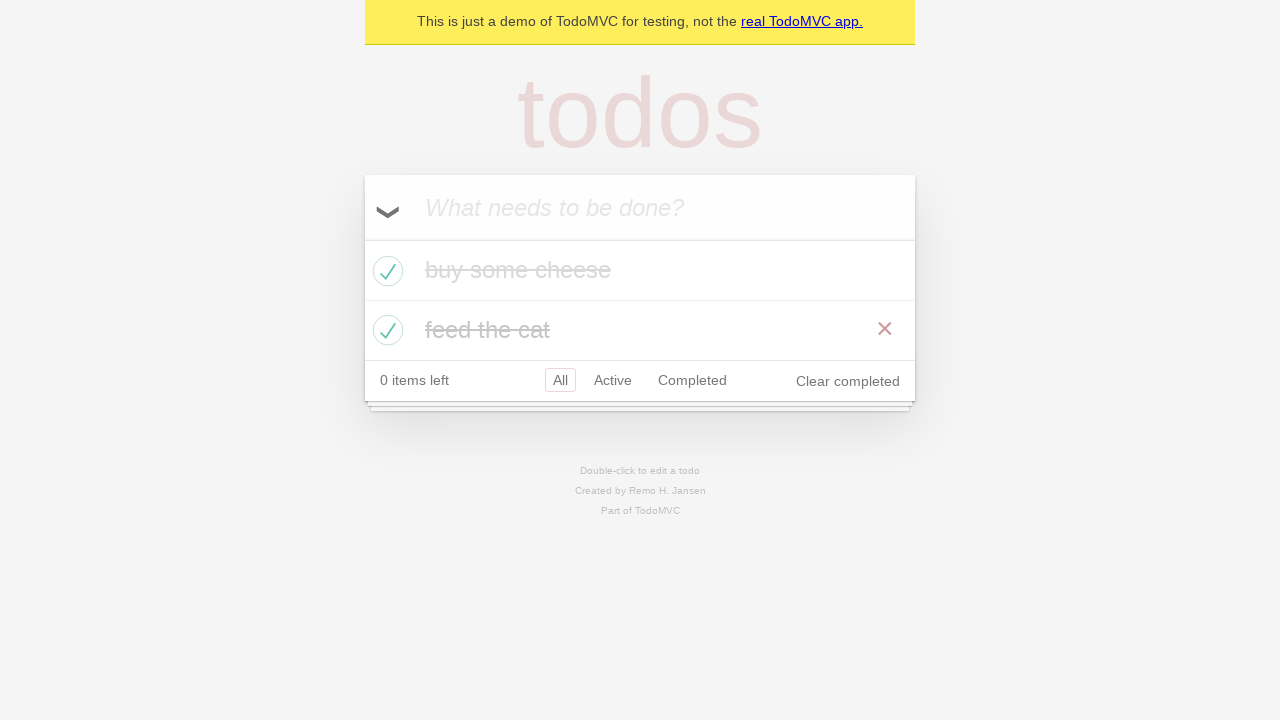

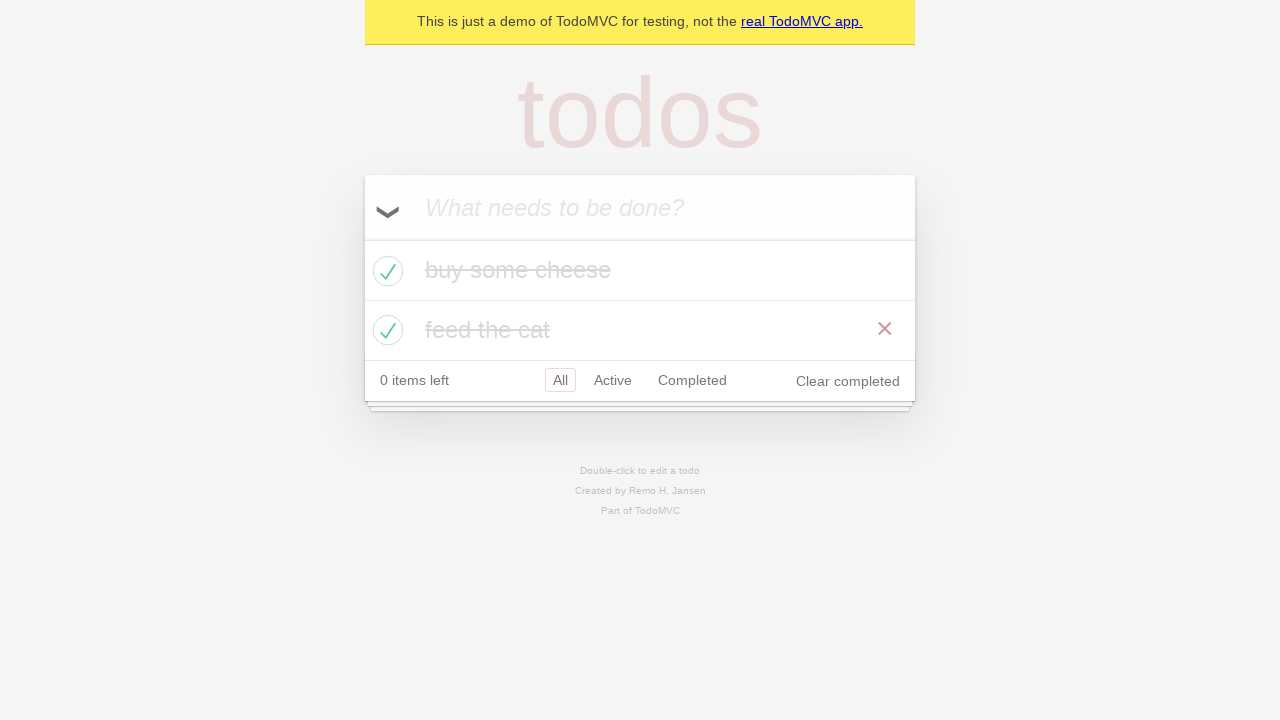